Tests JavaScript-based scrolling on the jQuery website by scrolling down and then scrolling back up

Starting URL: https://jquery.com/

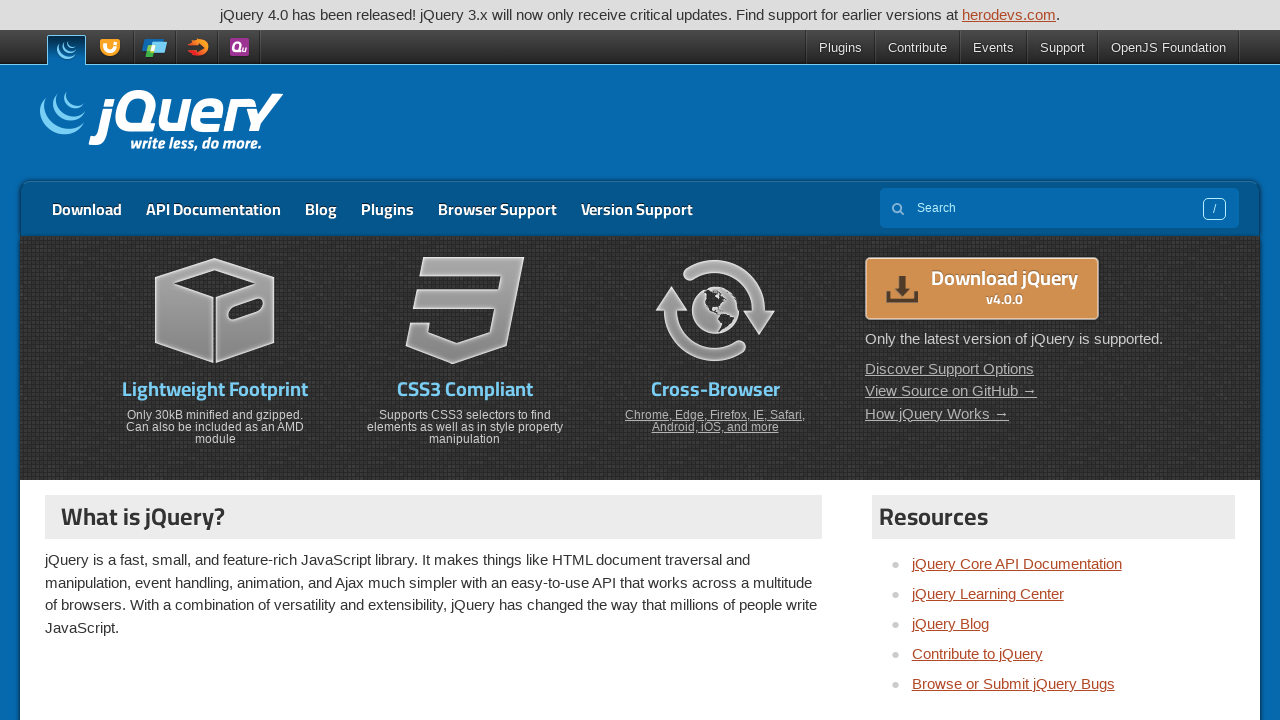

Scrolled down 800 pixels on jQuery website
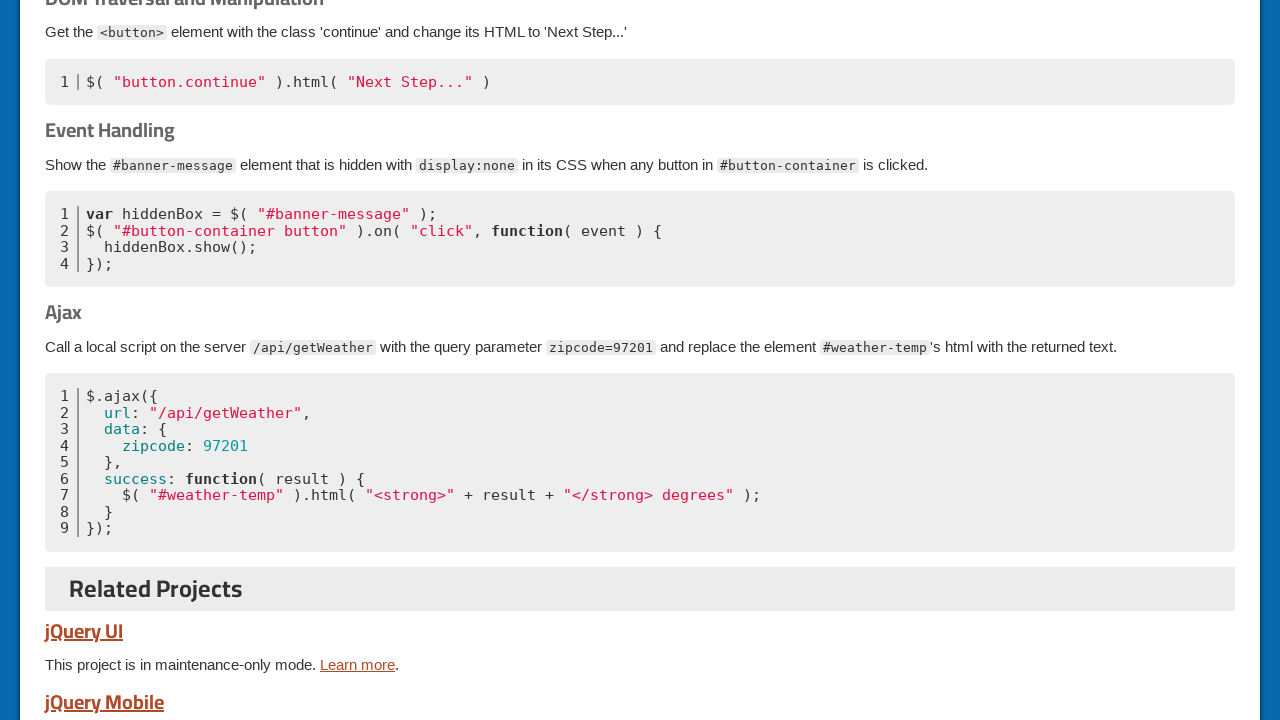

Waited 500ms for scroll animation to complete
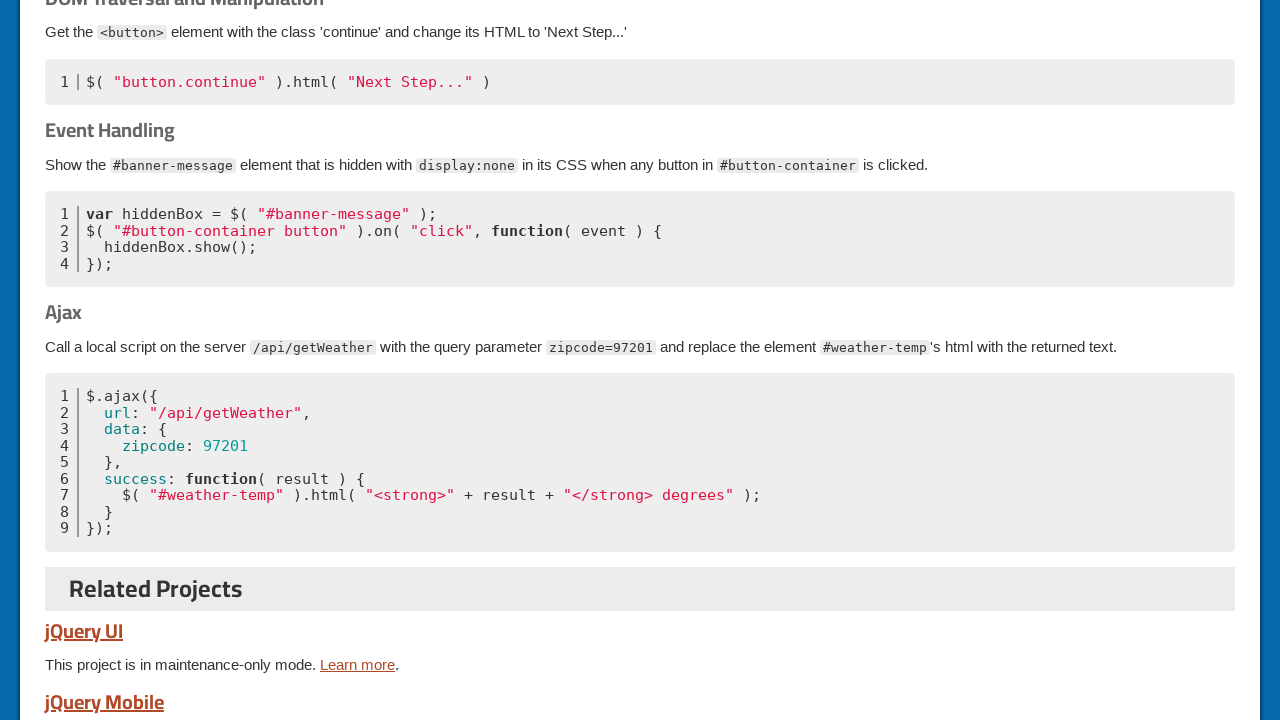

Scrolled up 500 pixels on jQuery website
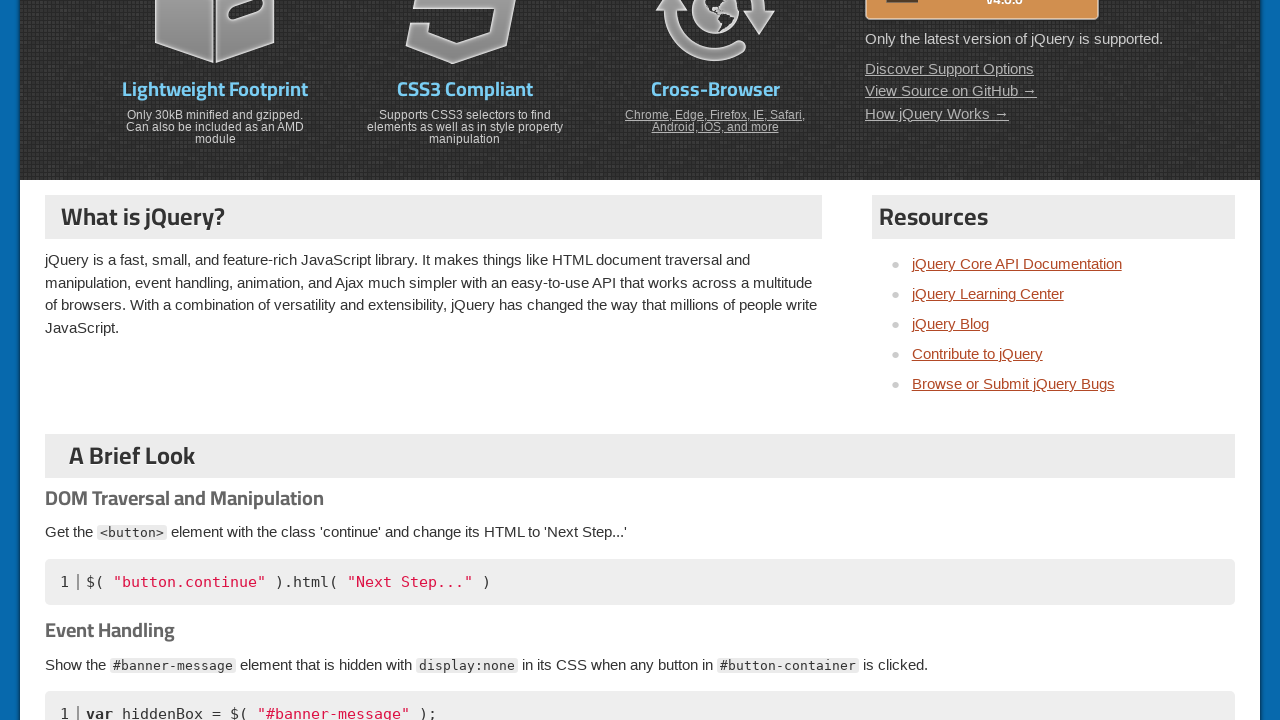

Waited 500ms for scroll animation to complete
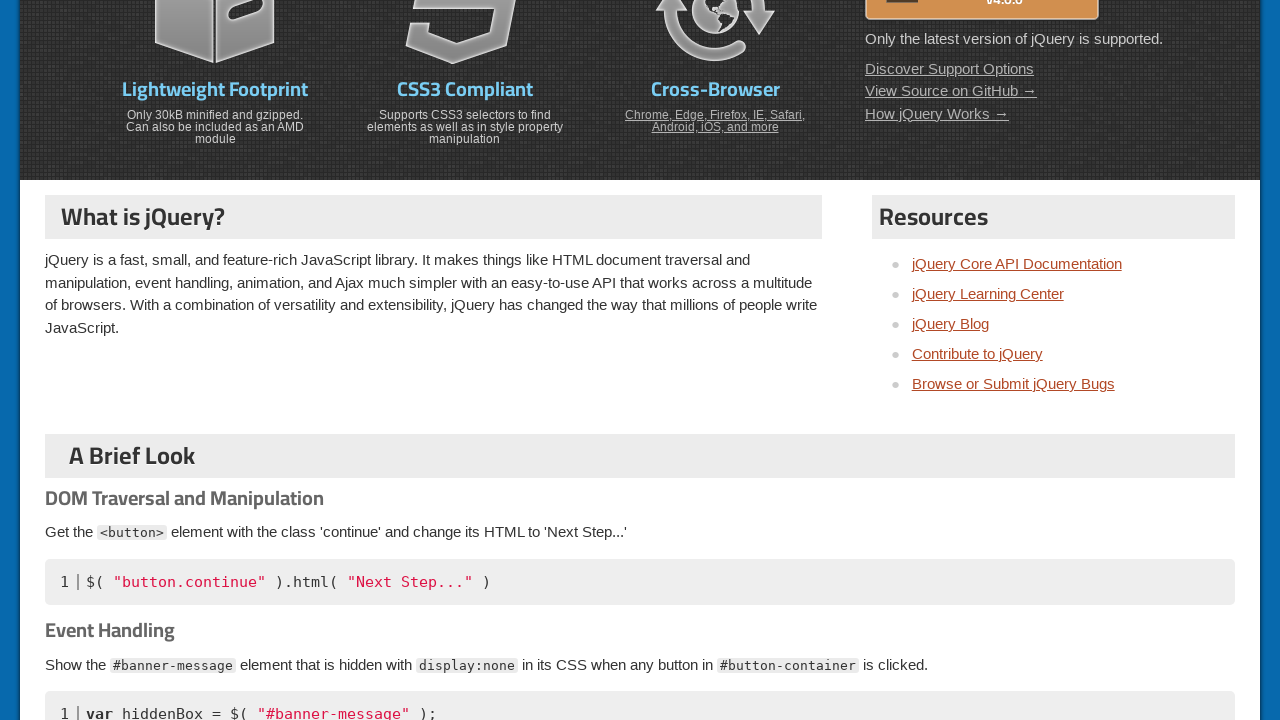

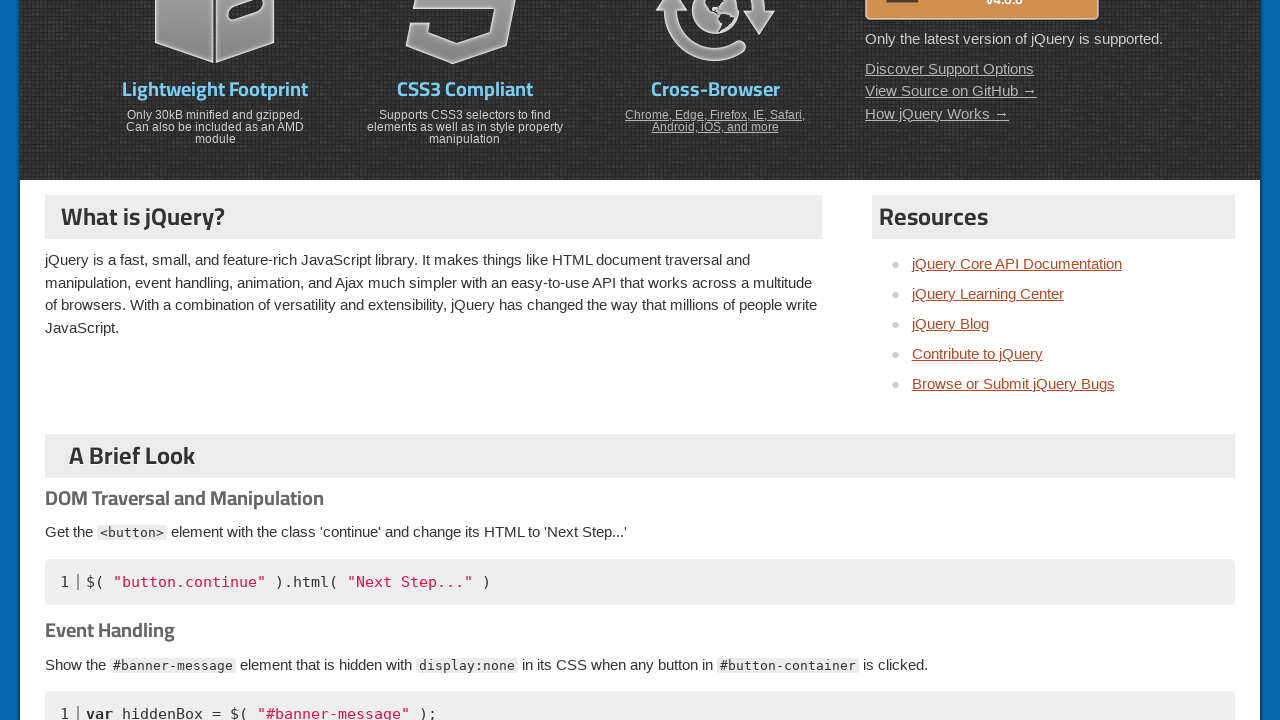